Tests calendar date picker functionality by entering a date value directly into the datepicker input field

Starting URL: http://seleniumpractise.blogspot.com/2016/08/how-to-handle-calendar-in-selenium.html

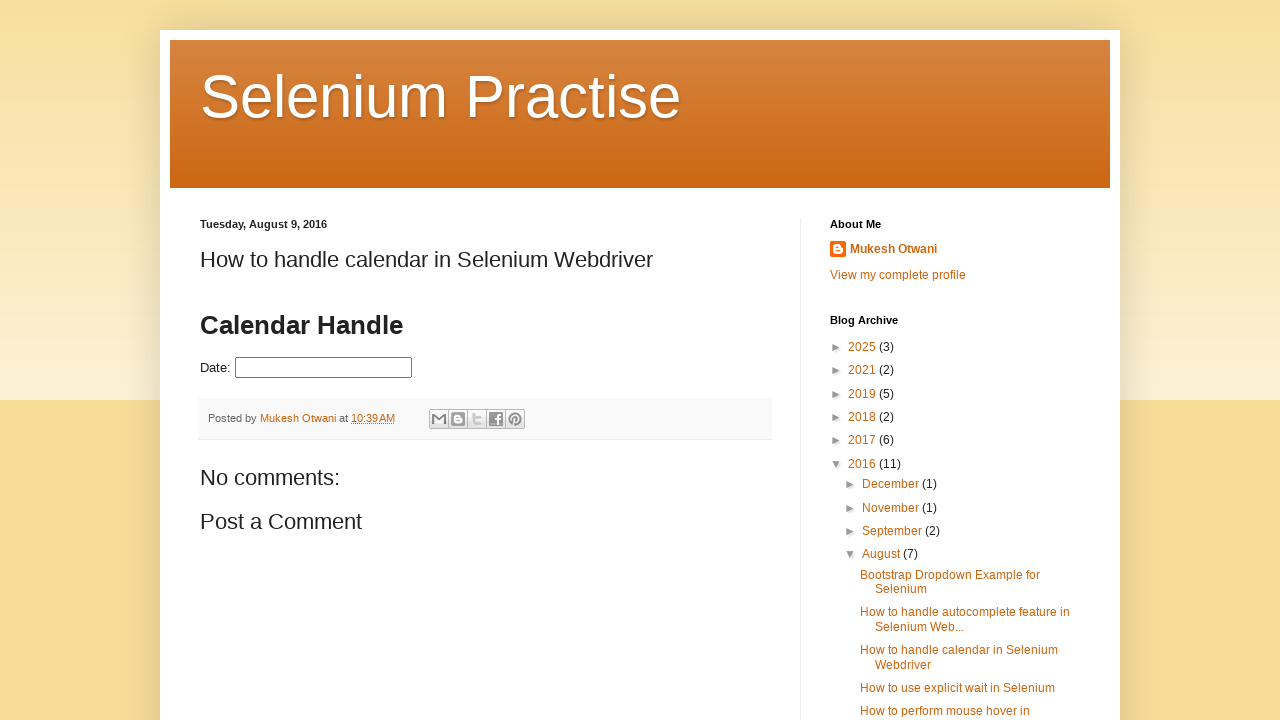

Navigated to calendar date picker test page
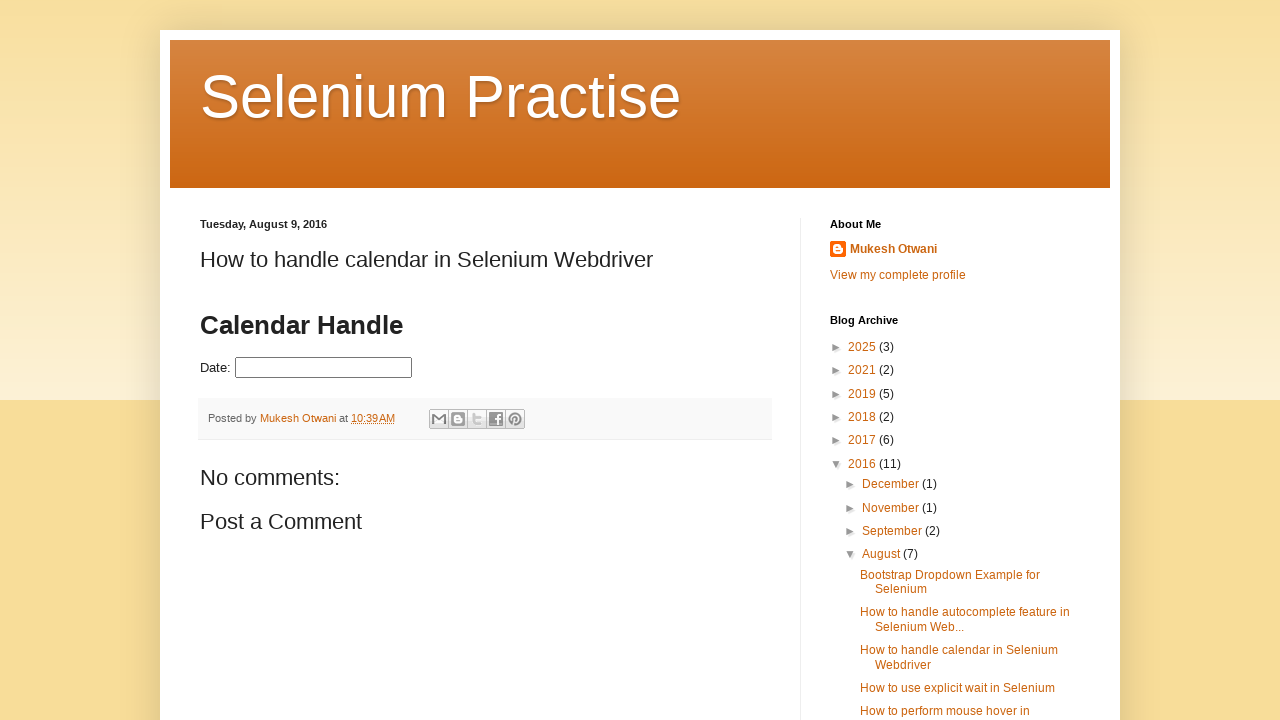

Entered date value '01/25/2023' directly into datepicker input field on #datepicker
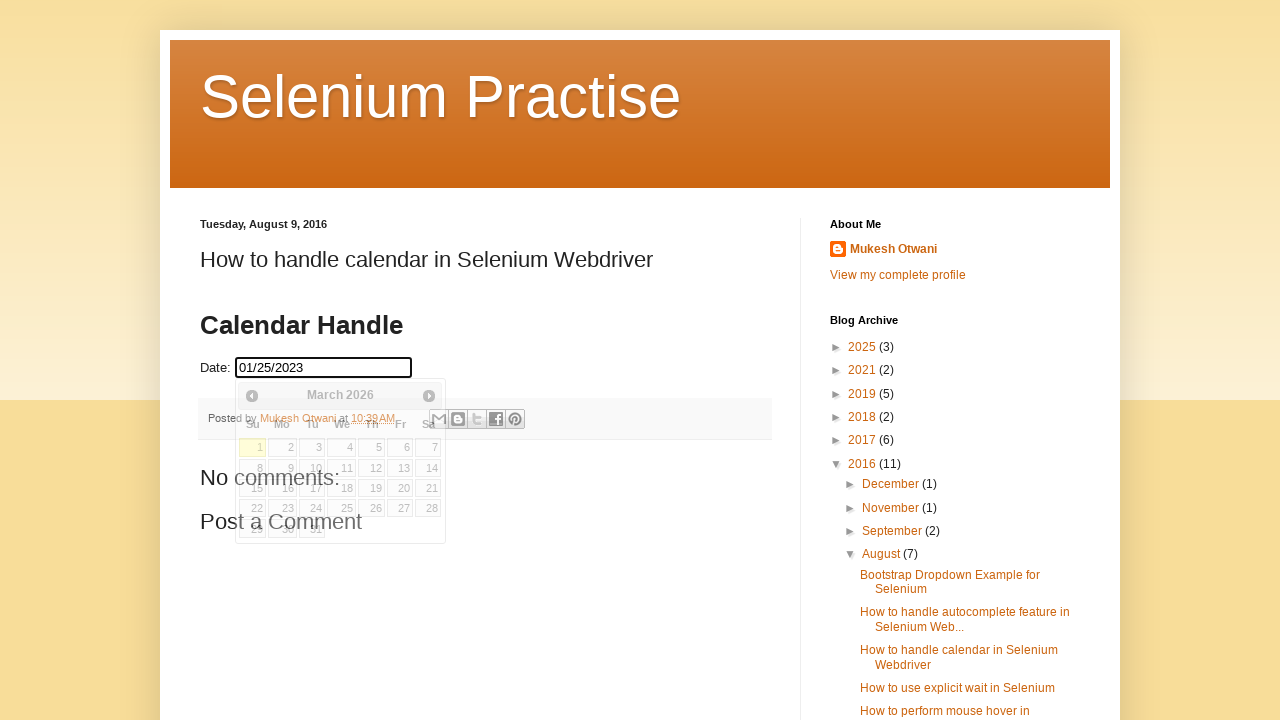

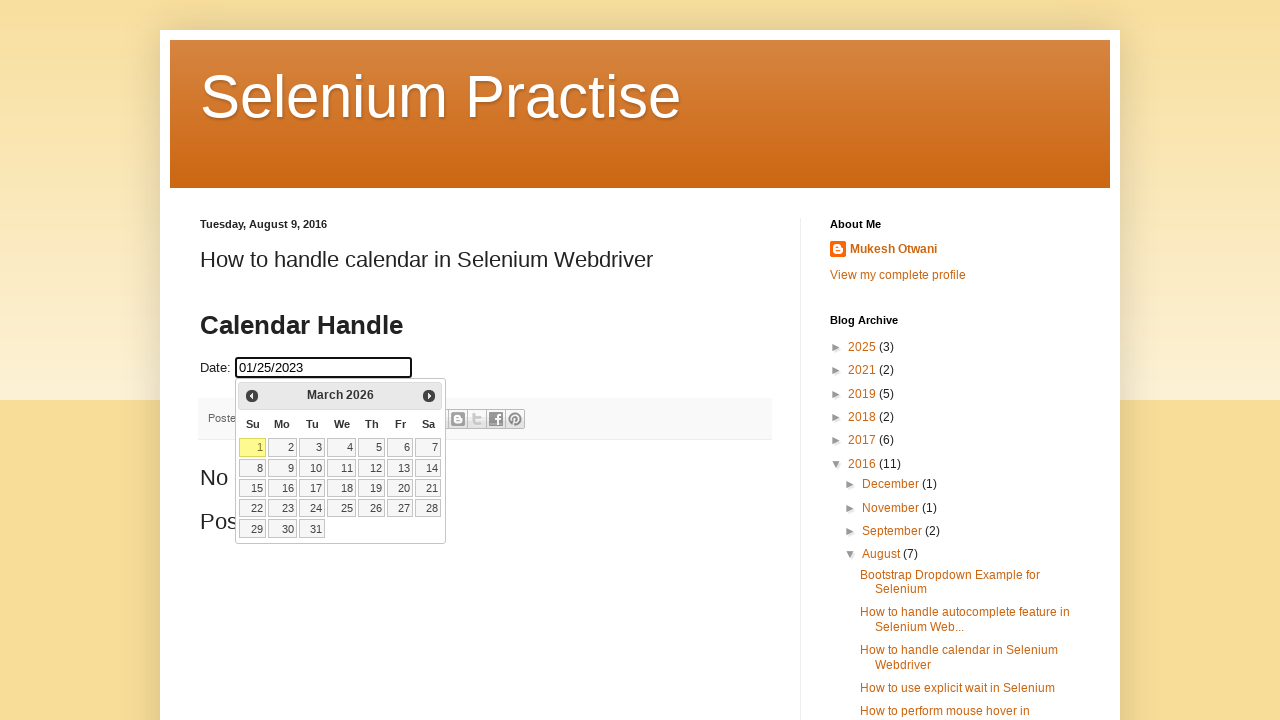